Tests hovering over elements to display tooltips

Starting URL: https://demoqa.com/tool-tips

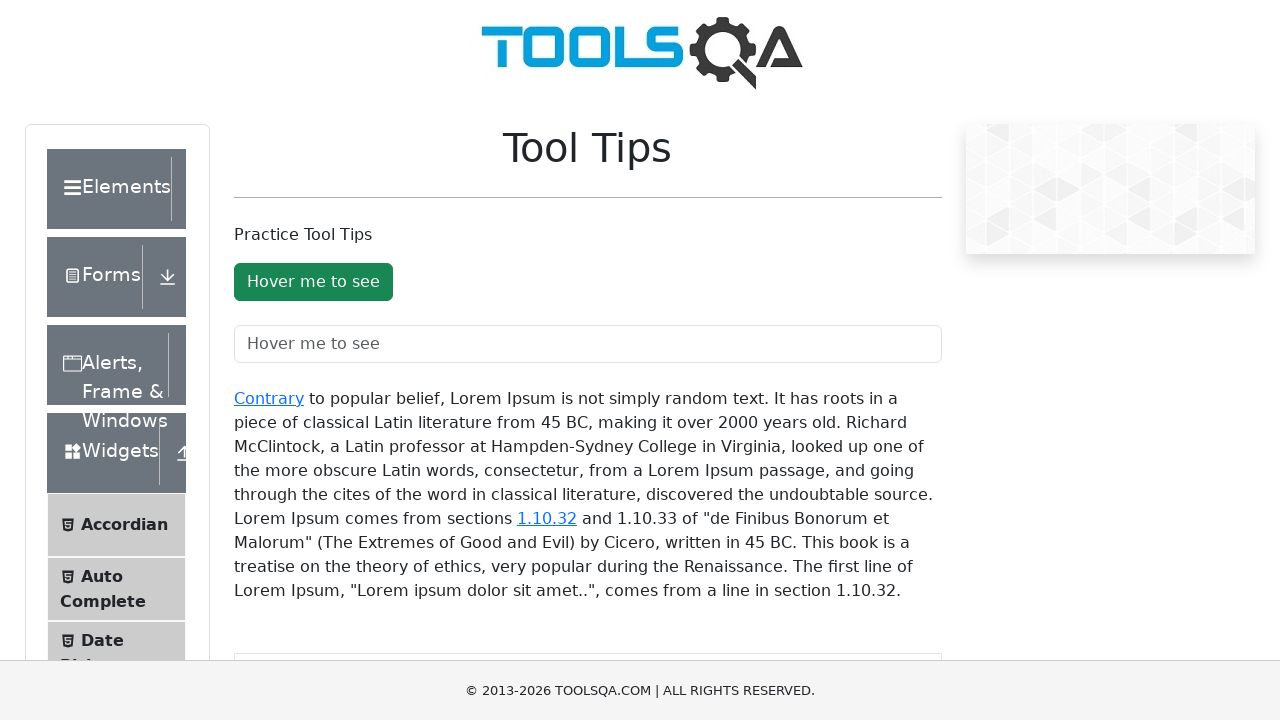

Located the hover button element
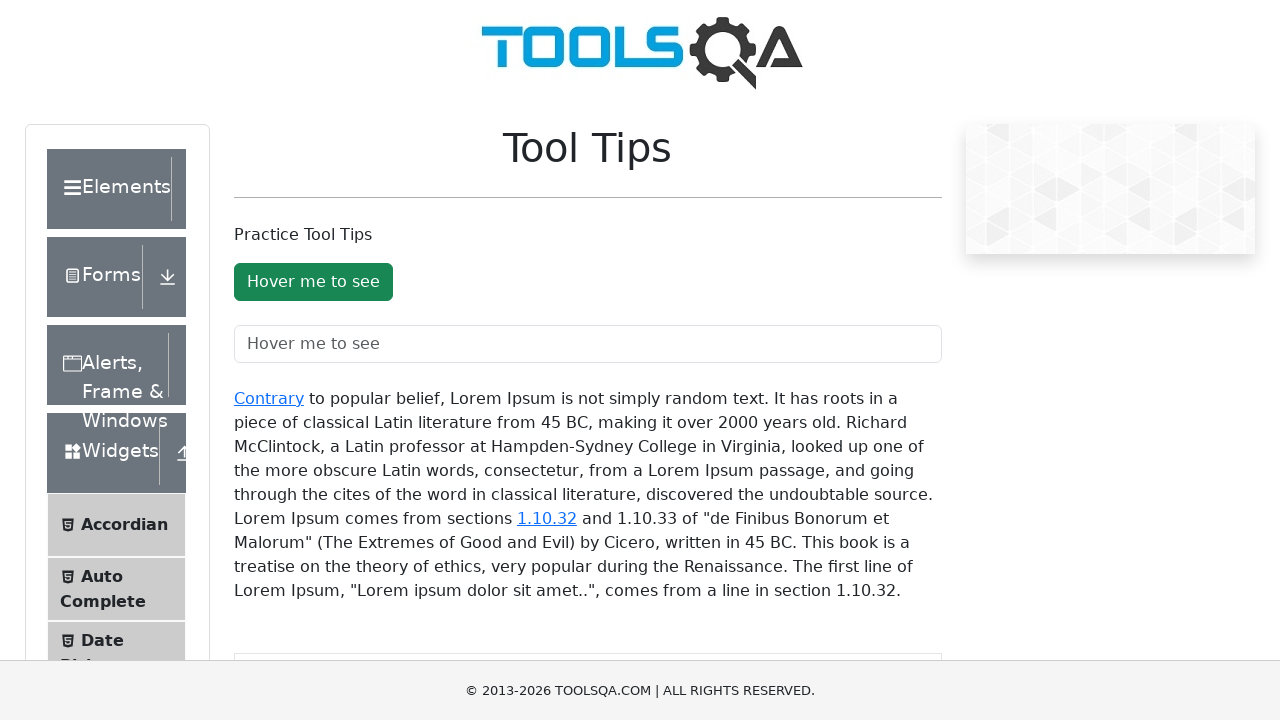

Hovered over the button to trigger tooltip at (313, 282) on #toolTipButton
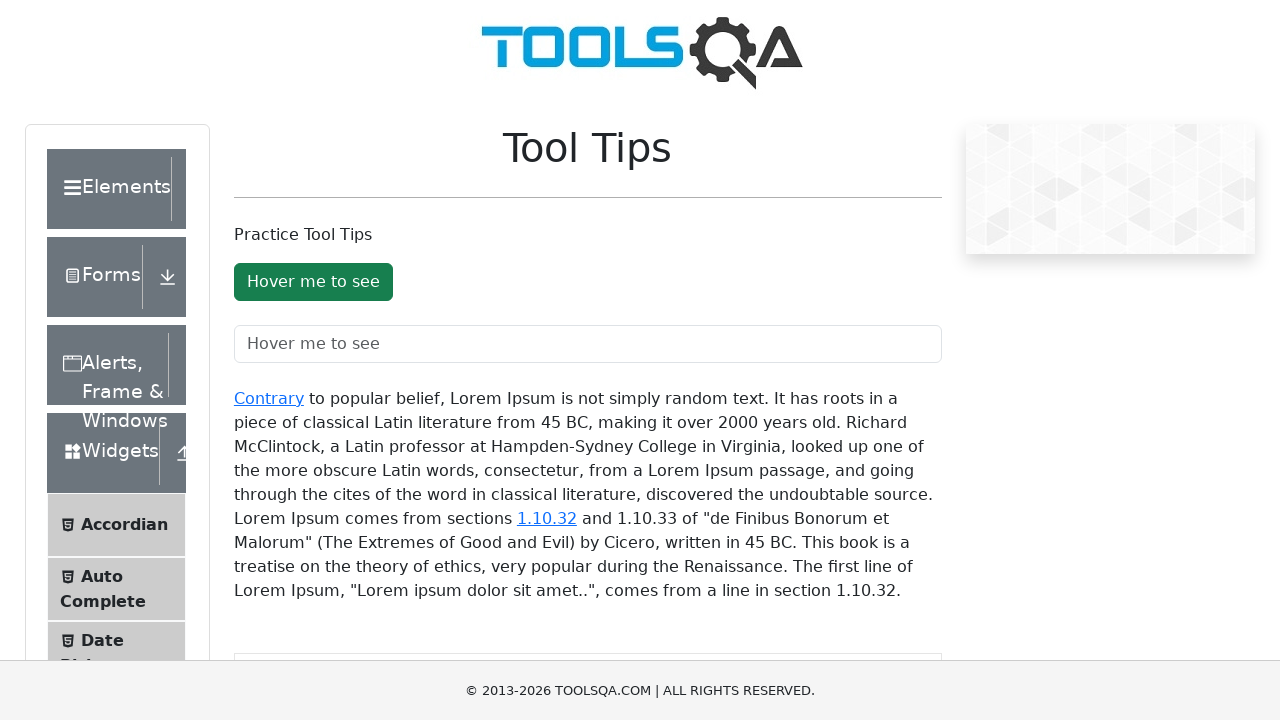

Waited for tooltip to appear
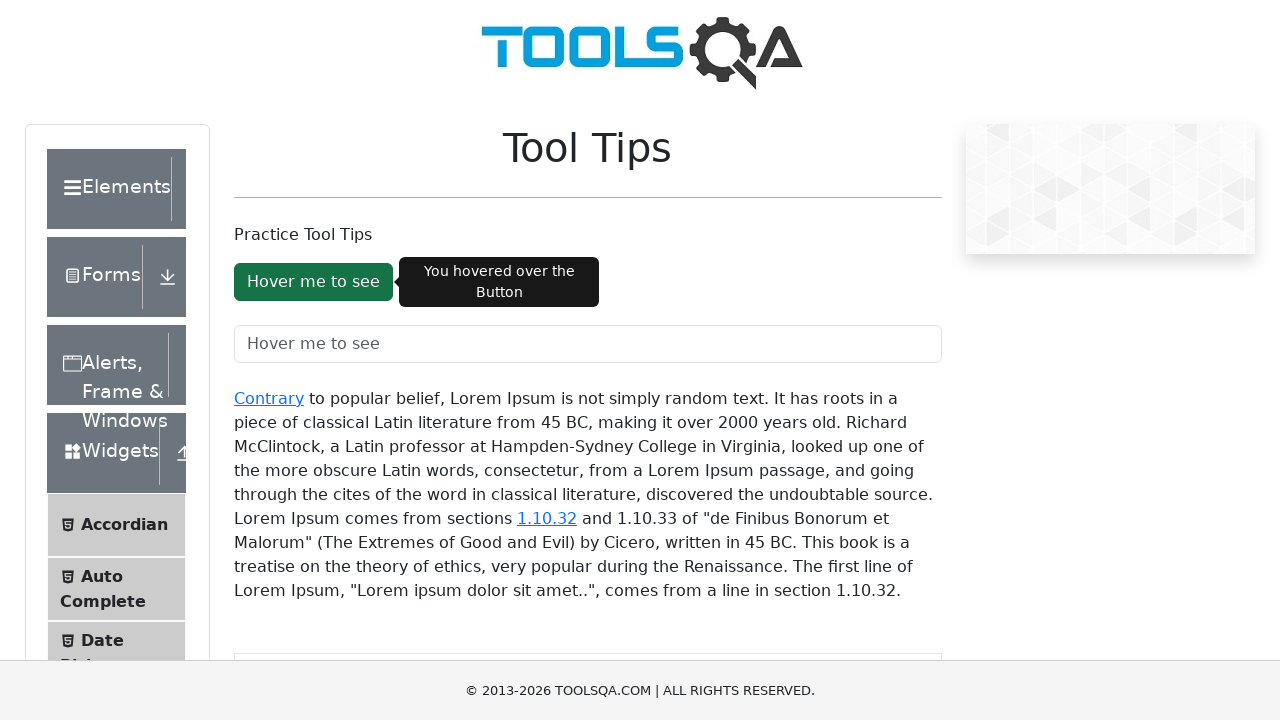

Verified tooltip appeared by checking aria-describedby attribute
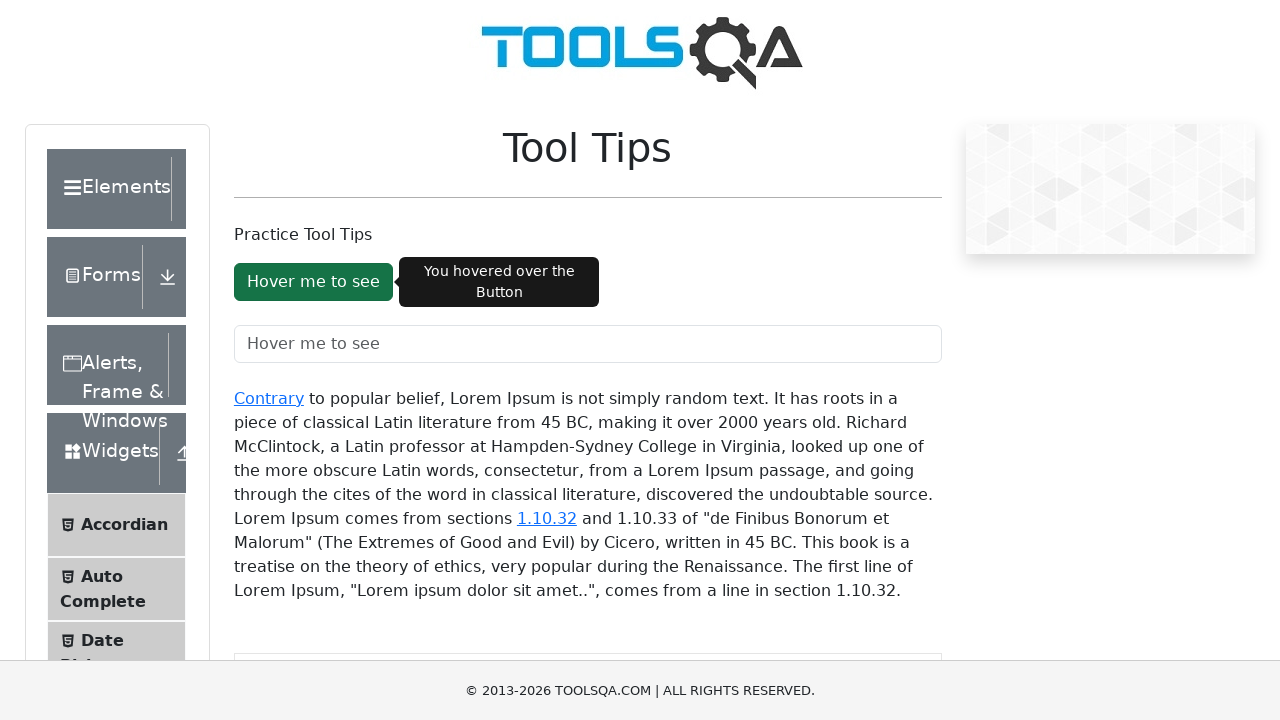

Located Interactions element
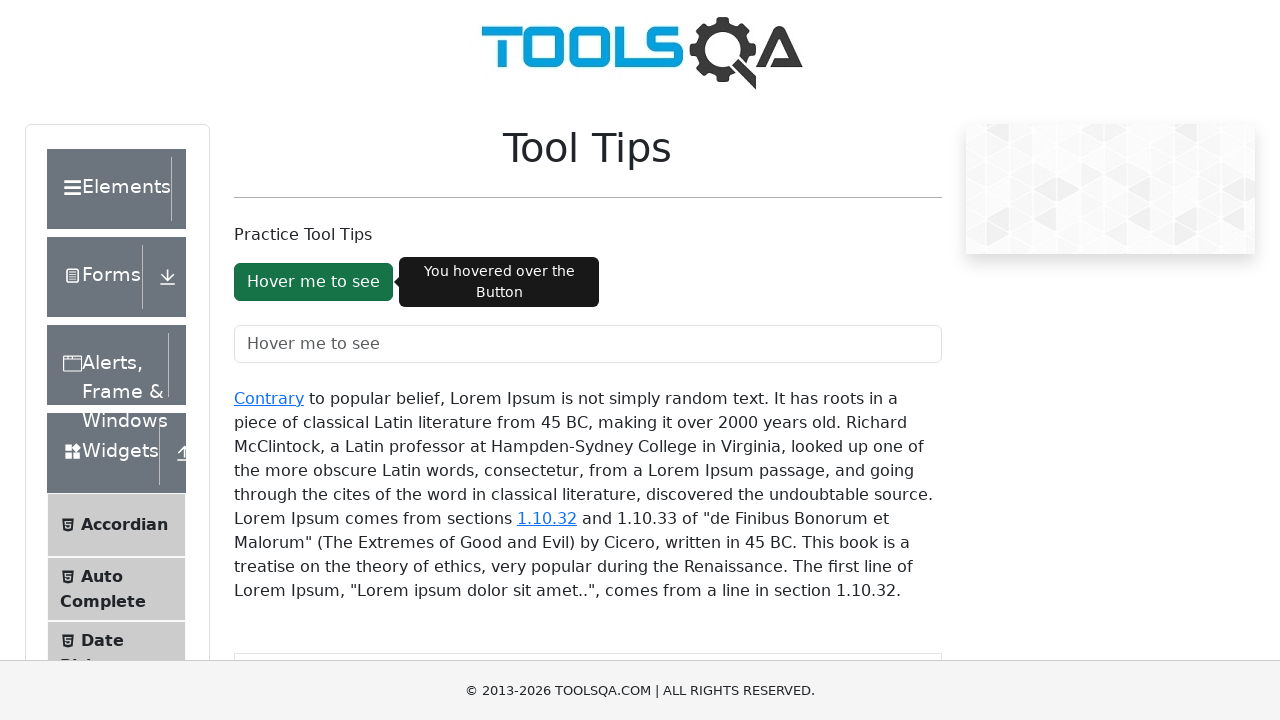

Hovered over Interactions element at (121, 475) on xpath=//div[text()='Interactions']
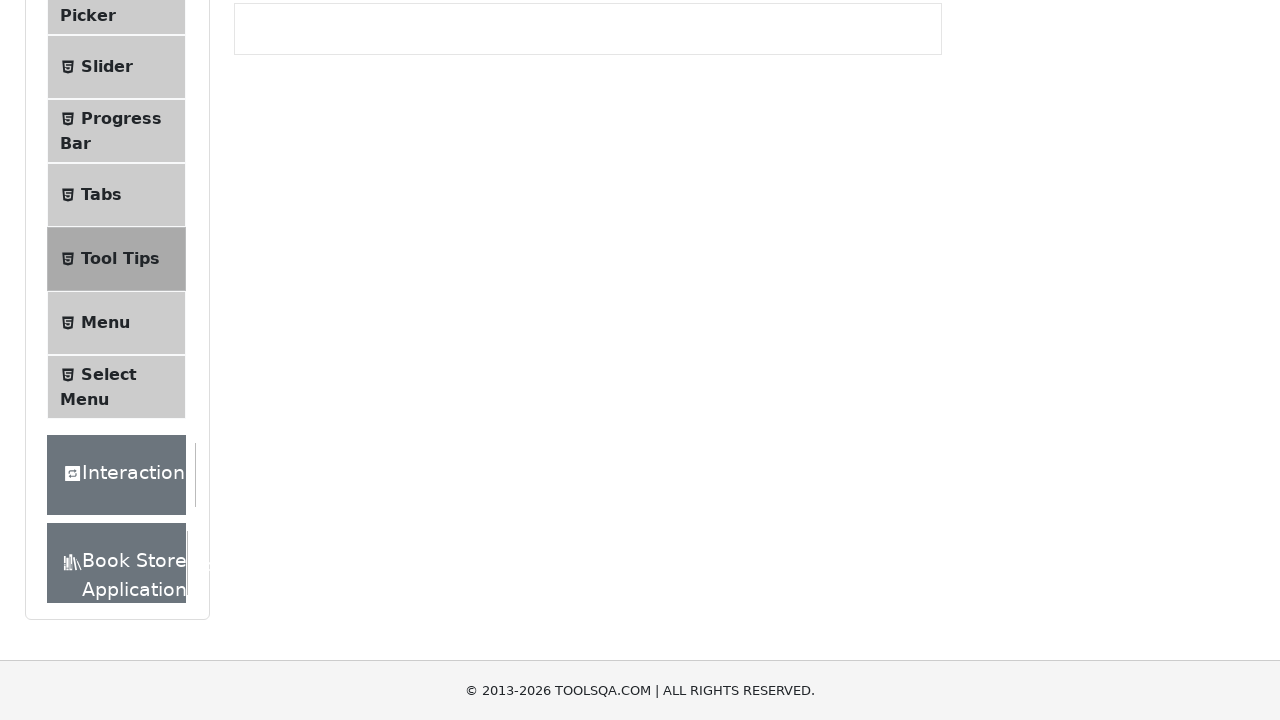

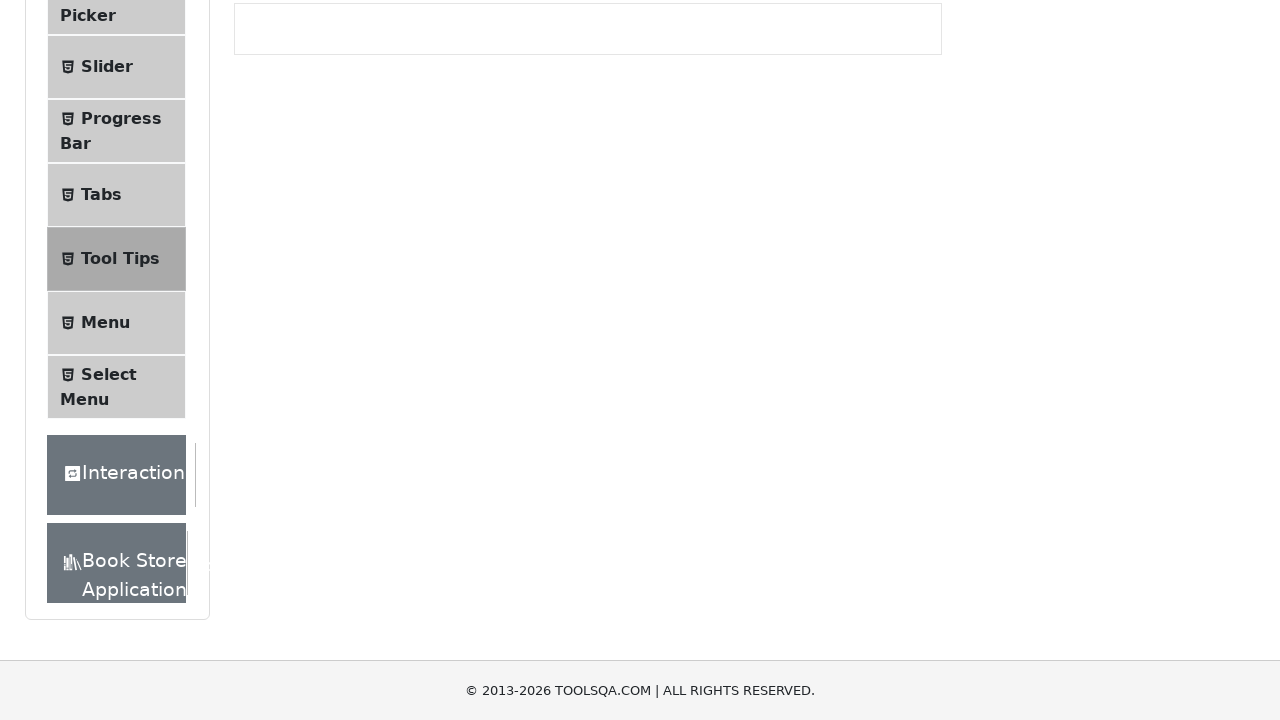